Tests multiple browser window handling by clicking a link that opens a new window, then switching to the new window and verifying navigation.

Starting URL: http://the-internet.herokuapp.com/windows

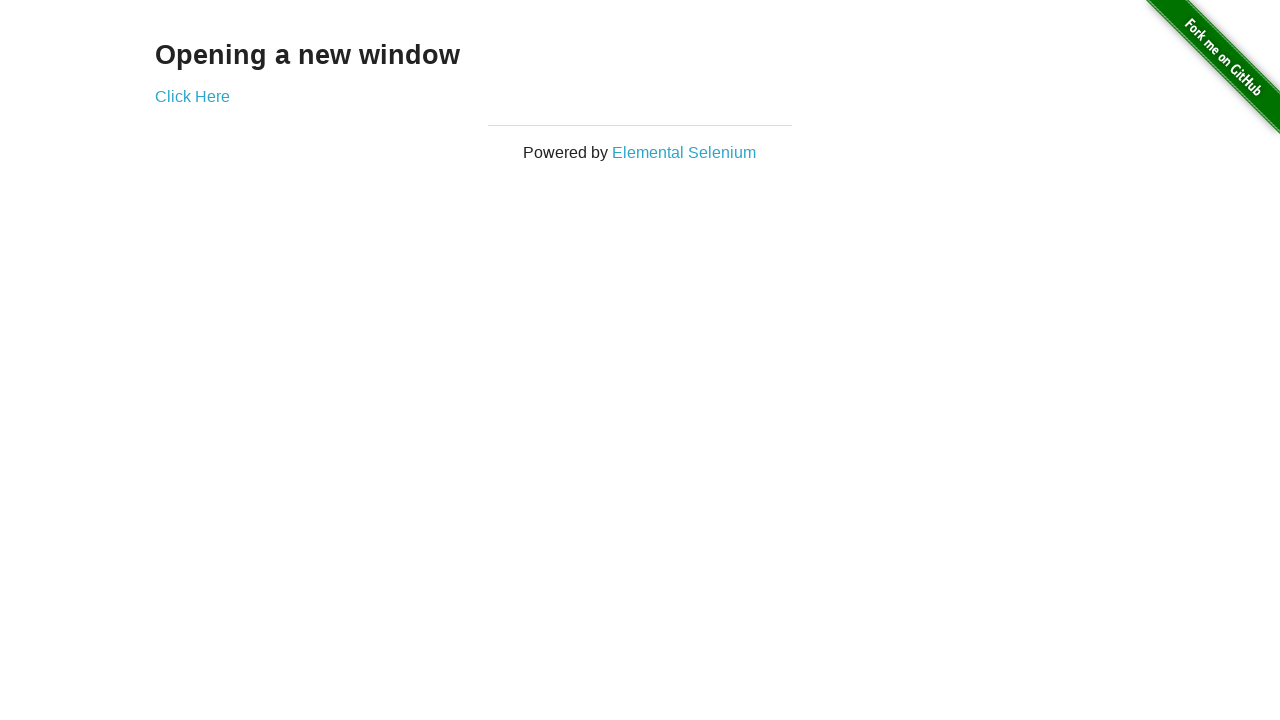

Clicked 'Click Here' link to open new window at (192, 96) on xpath=//*[@id='content']/div/a
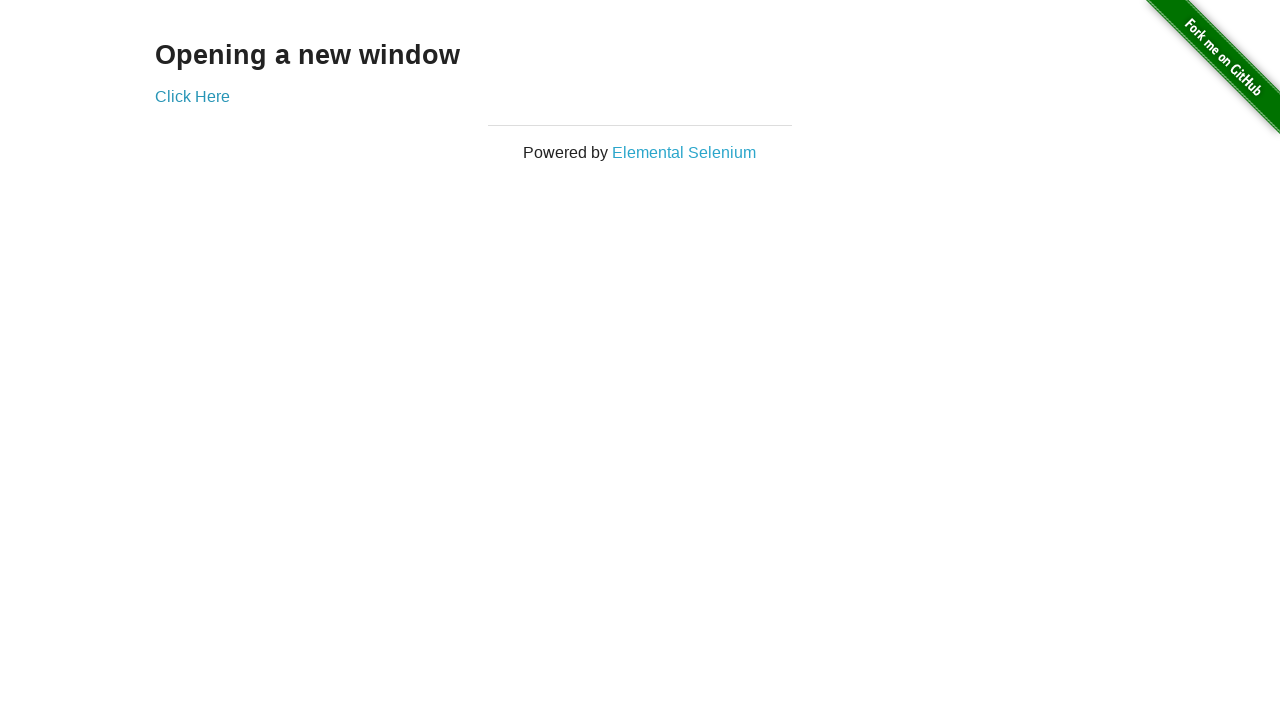

Captured new browser window
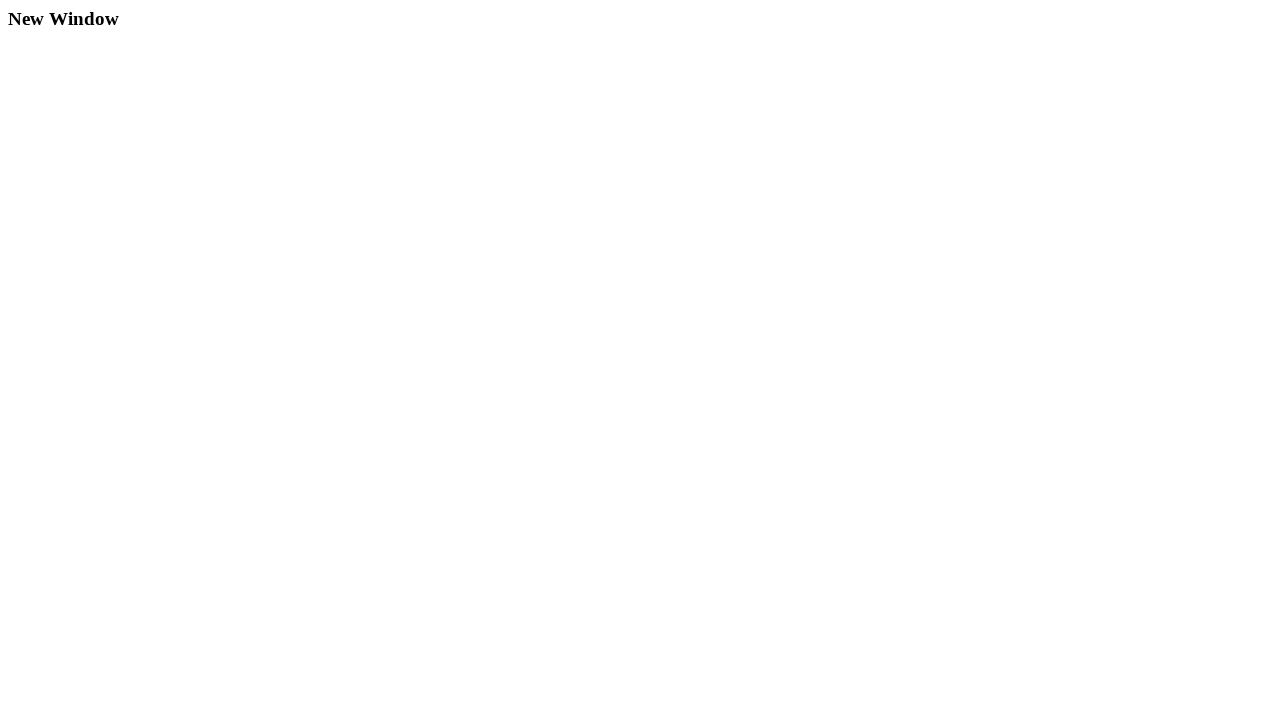

New window finished loading
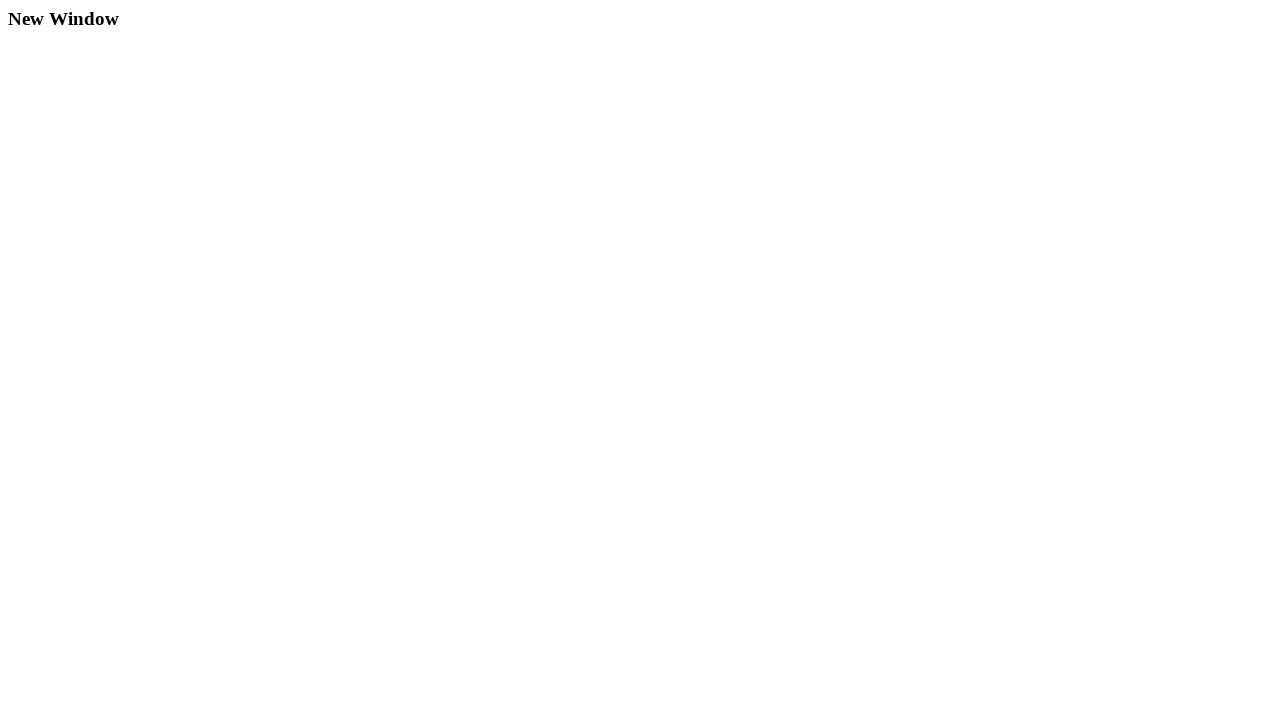

Retrieved new window title: New Window
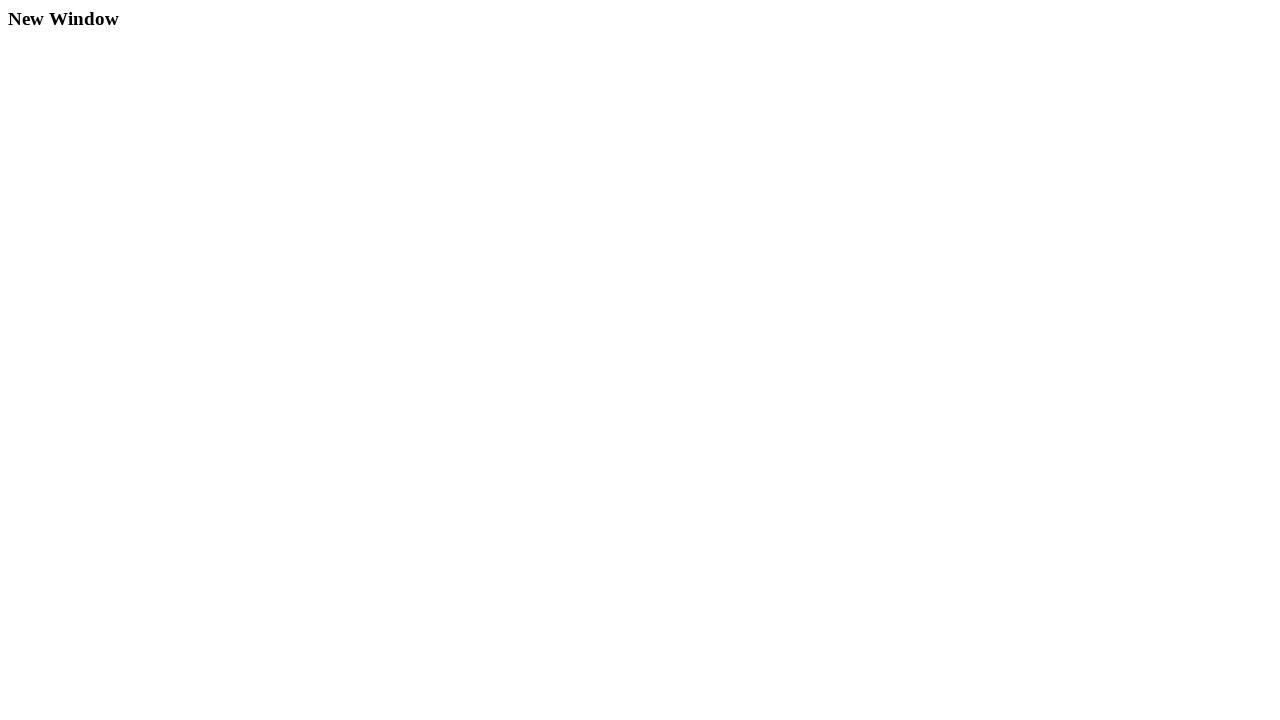

Verified h3 element is present on new window
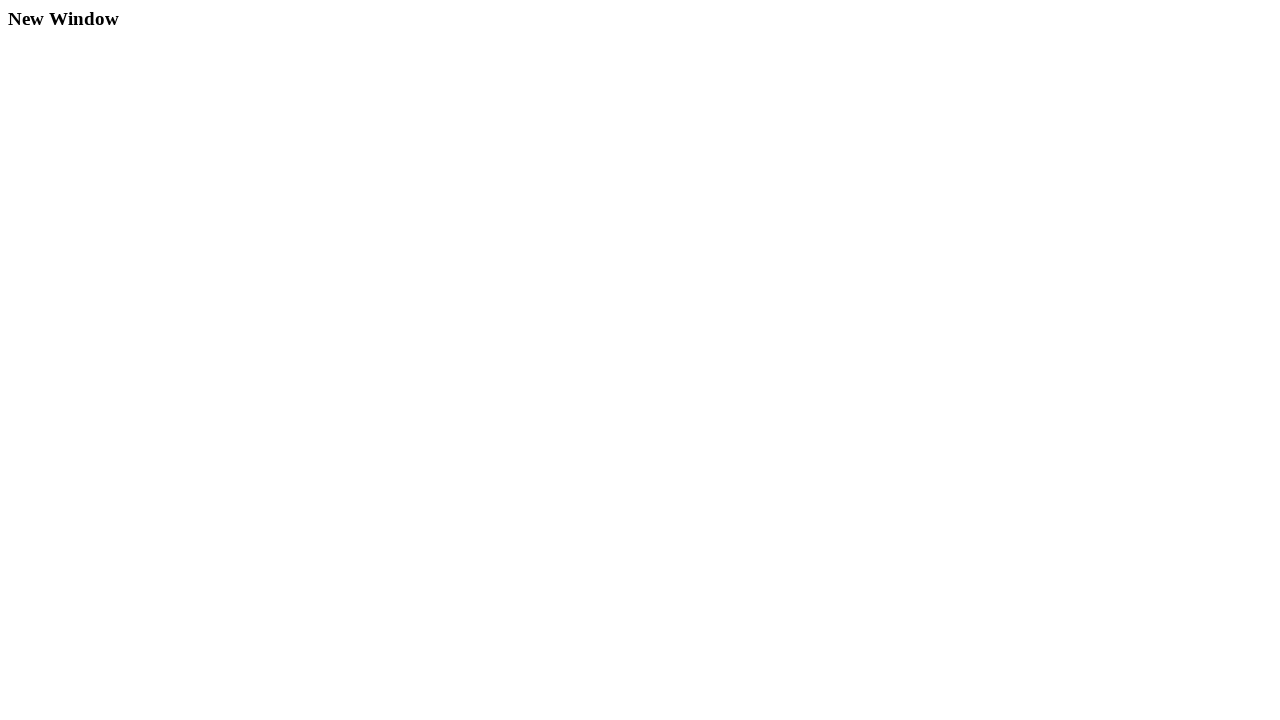

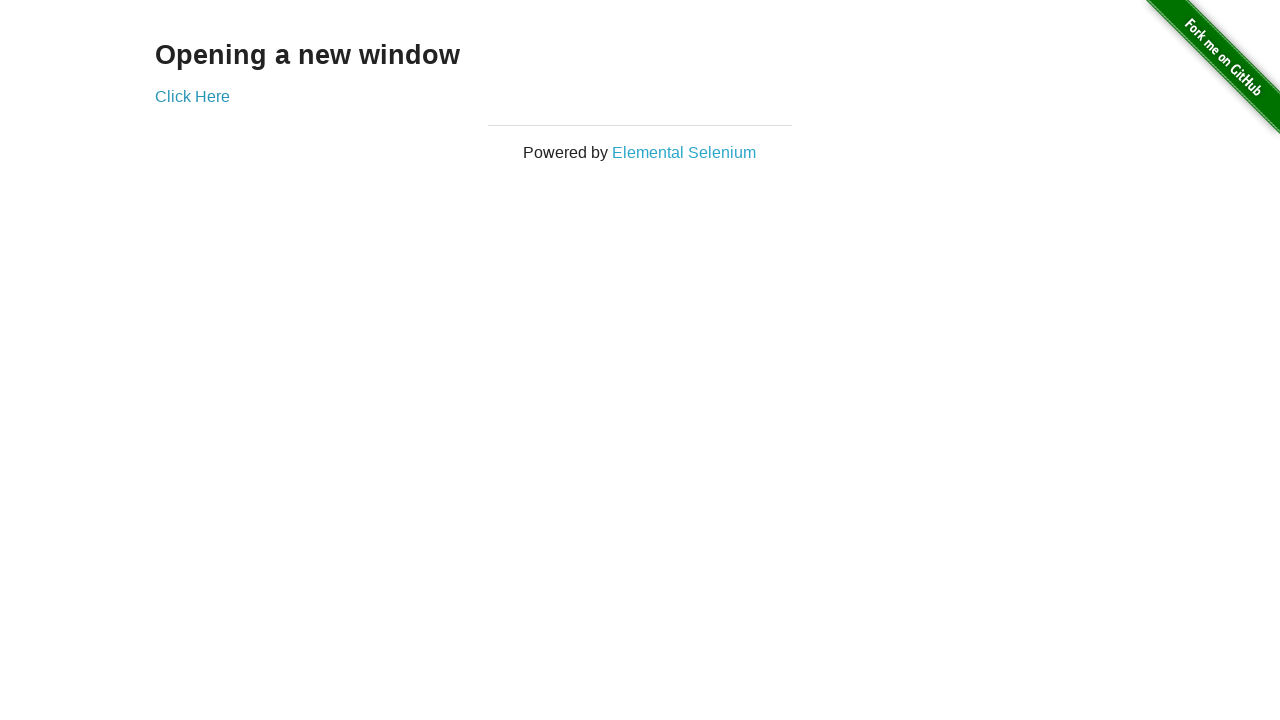